Tests progress bar functionality by clicking the start button and waiting until the progress reaches 70%

Starting URL: https://demoqa.com/progress-bar

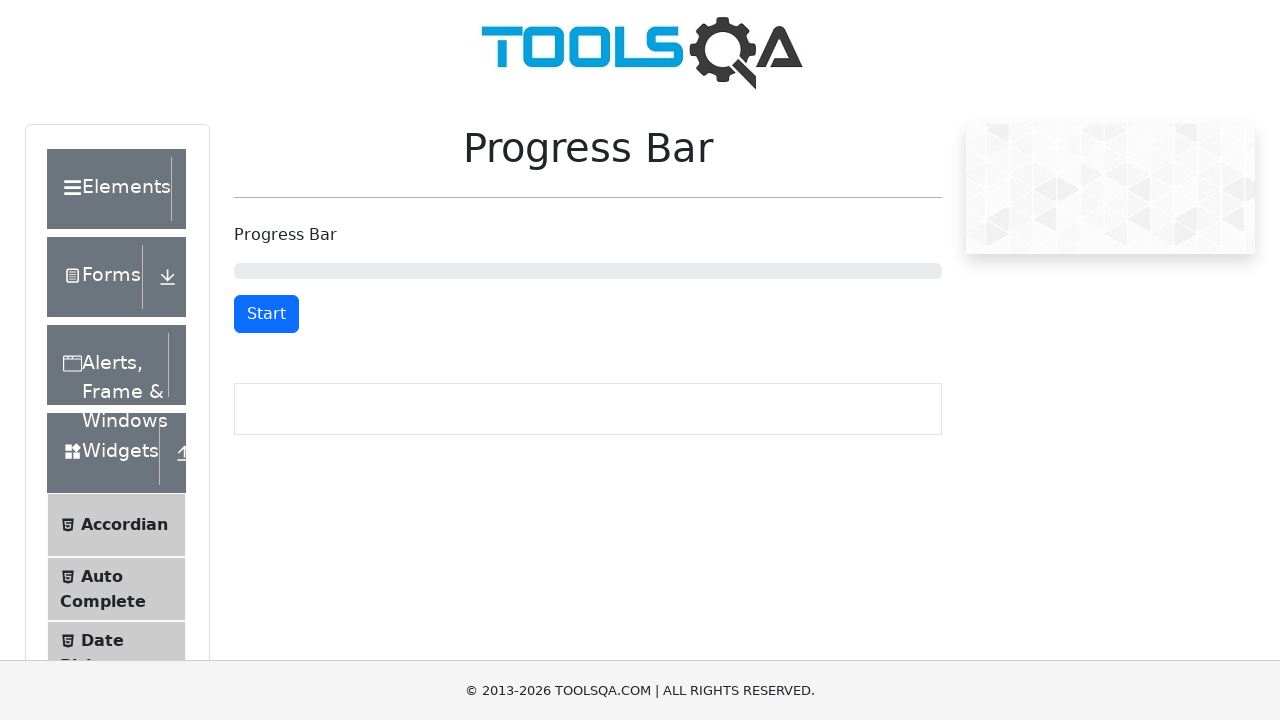

Clicked start button to begin progress bar at (266, 314) on button#startStopButton
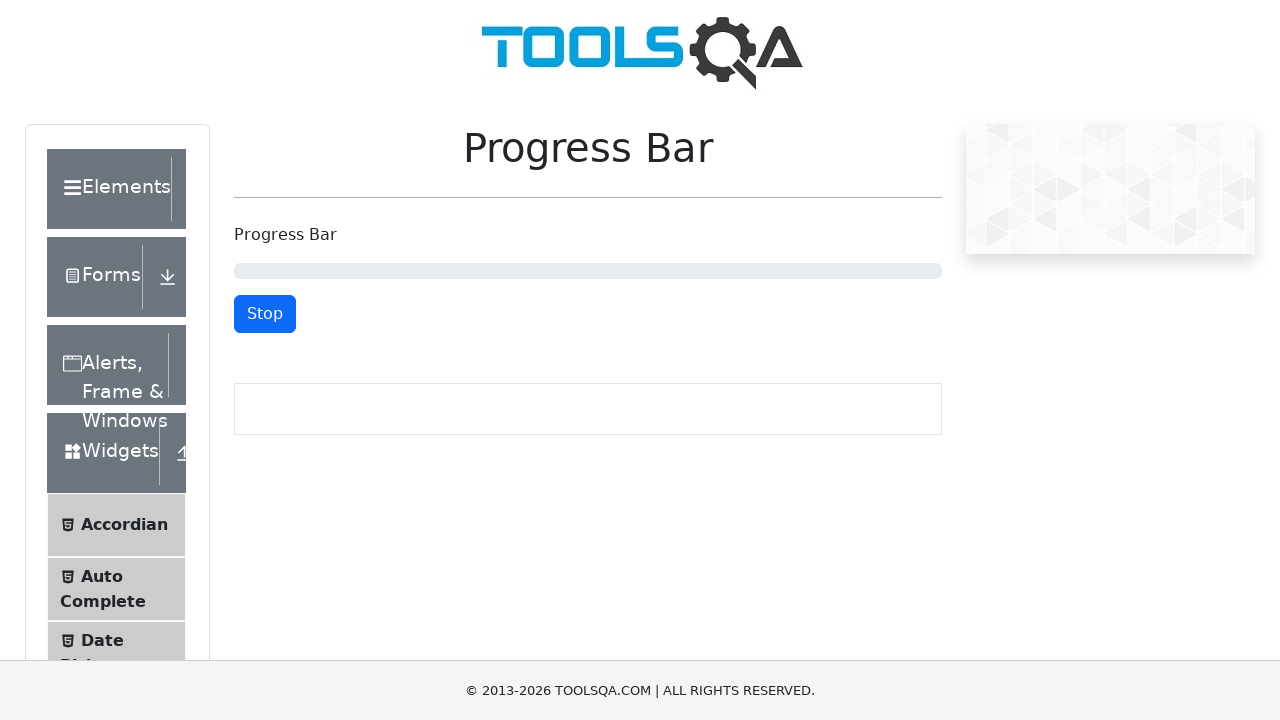

Checked progress bar value: 1%
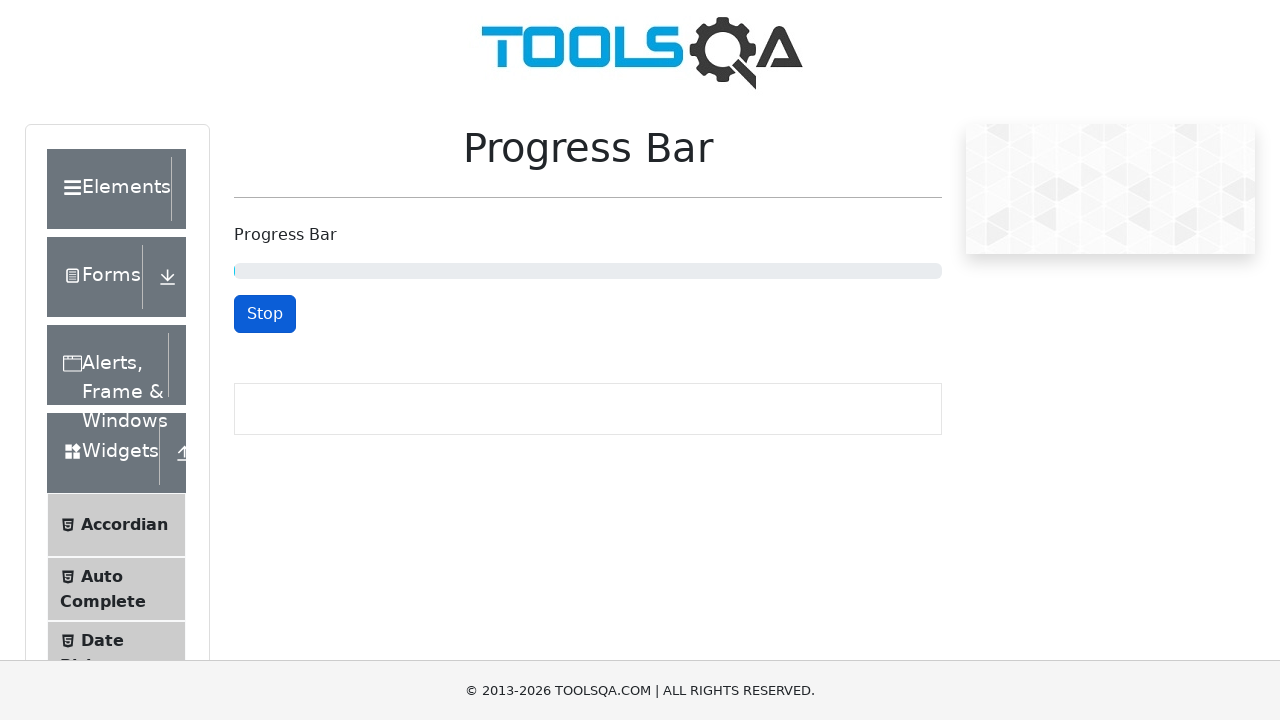

Waited 500ms before next progress check
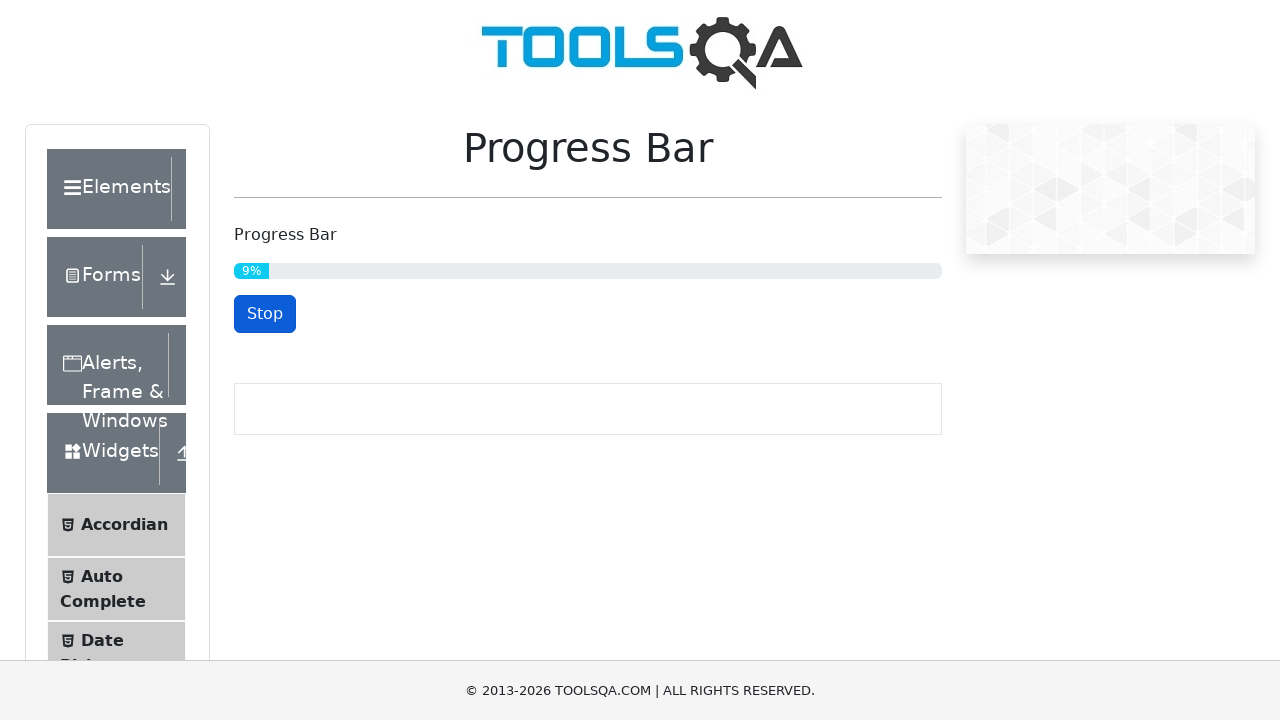

Checked progress bar value: 10%
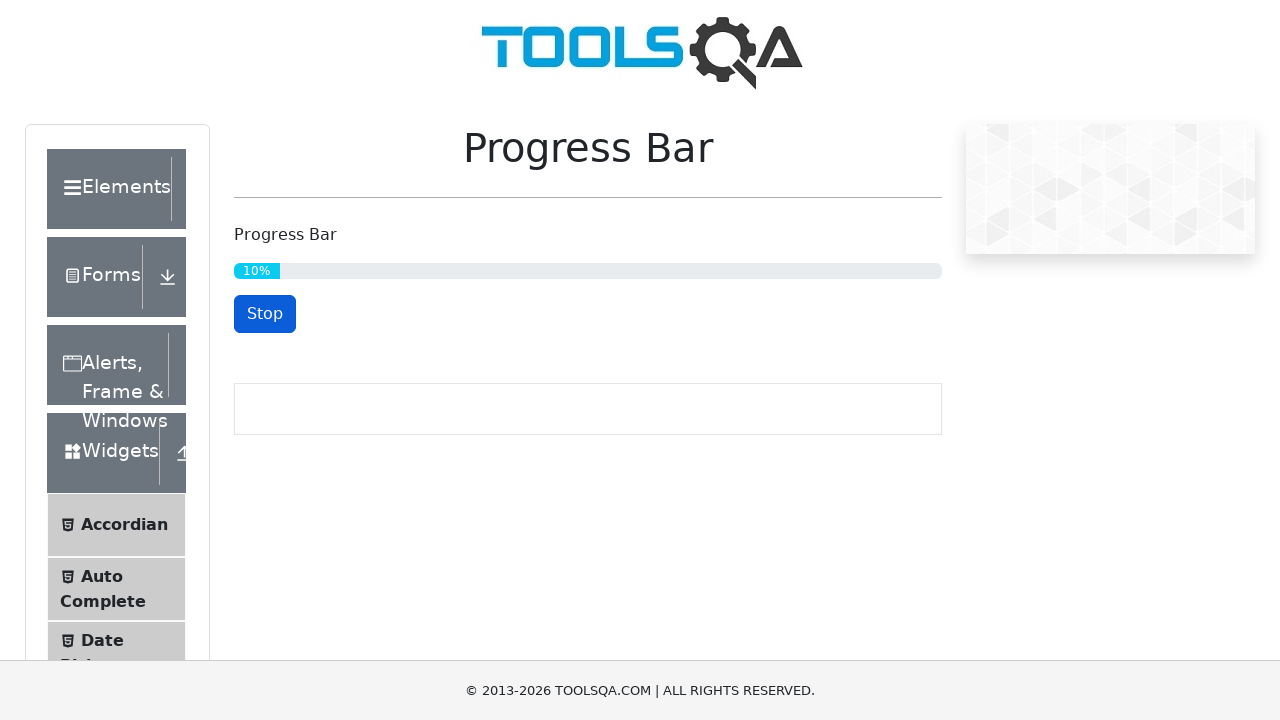

Waited 500ms before next progress check
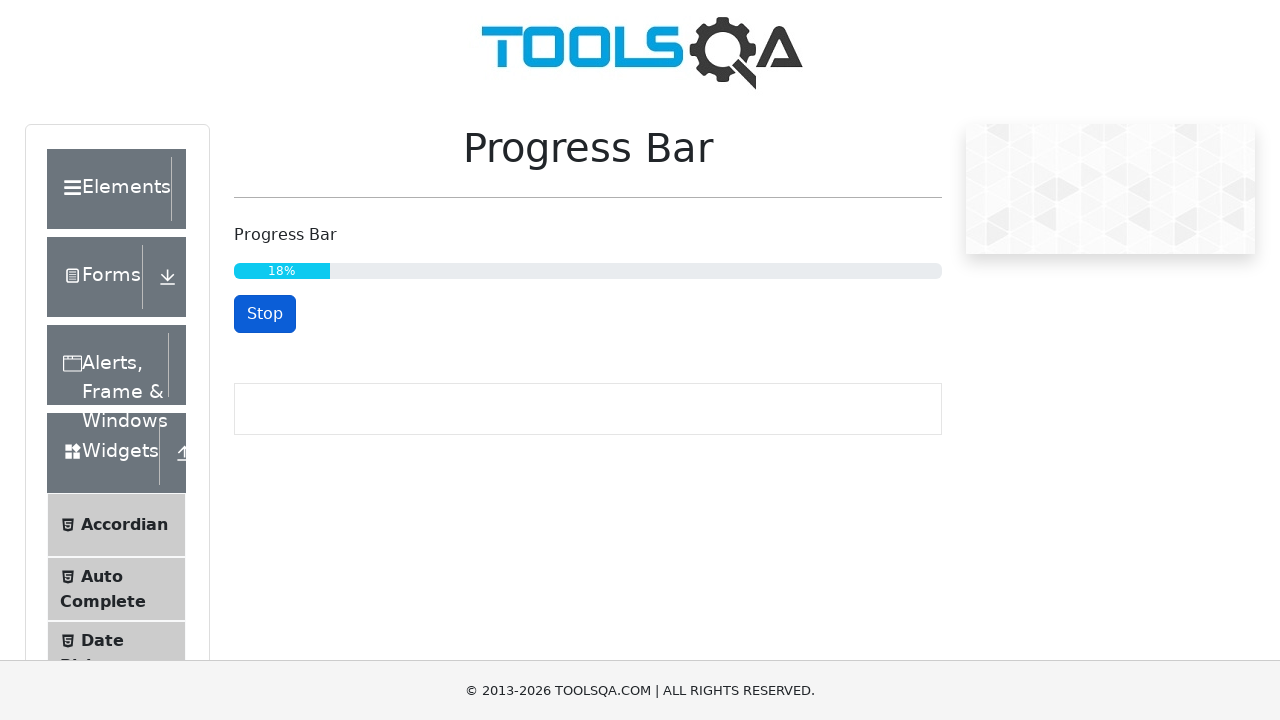

Checked progress bar value: 19%
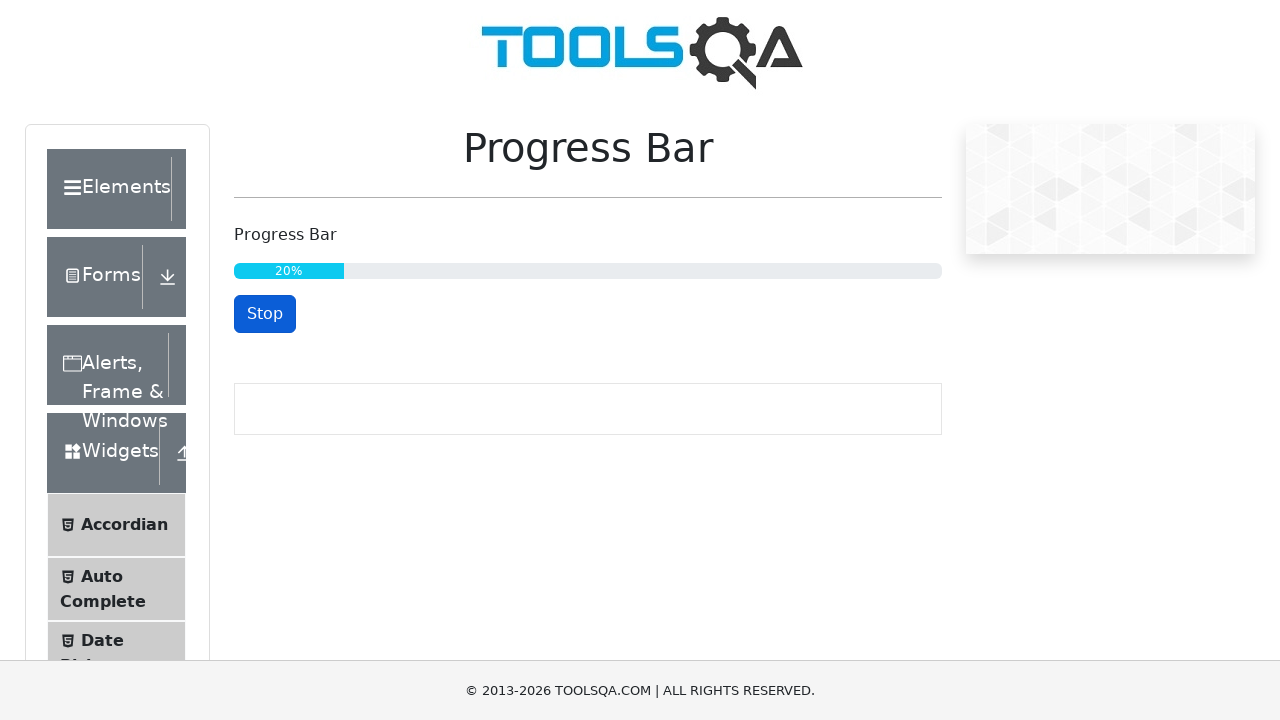

Waited 500ms before next progress check
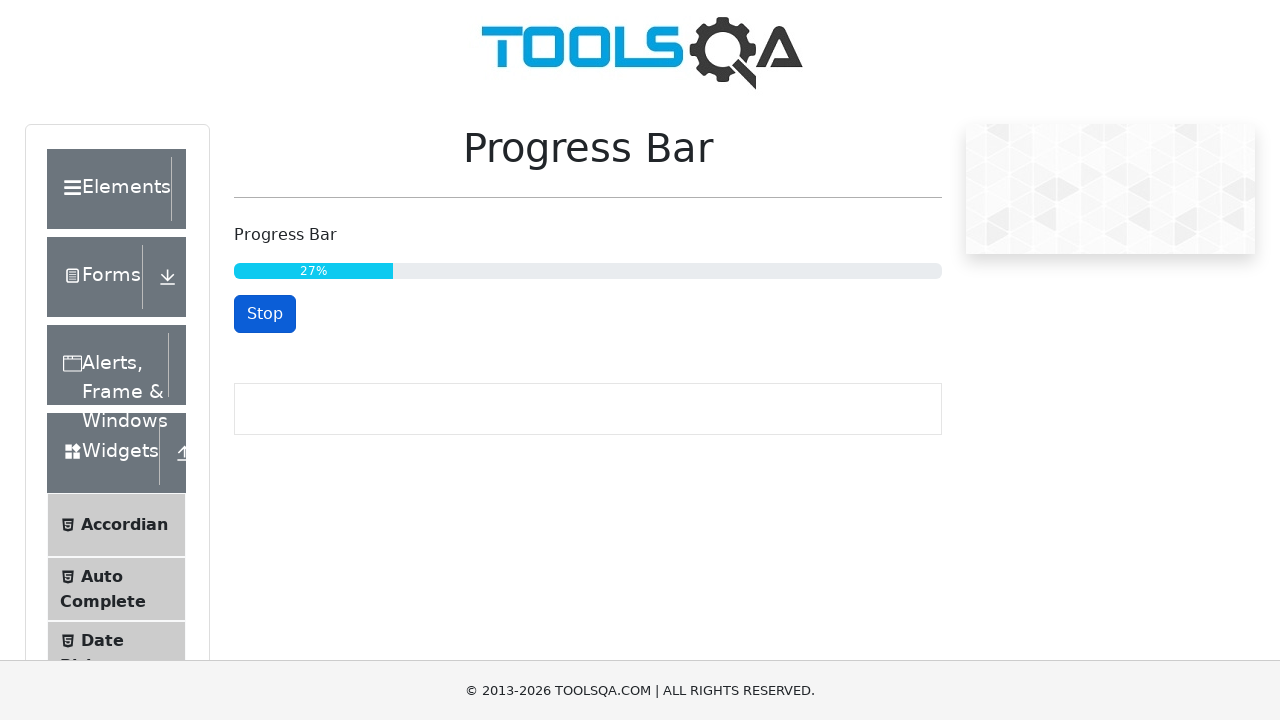

Checked progress bar value: 28%
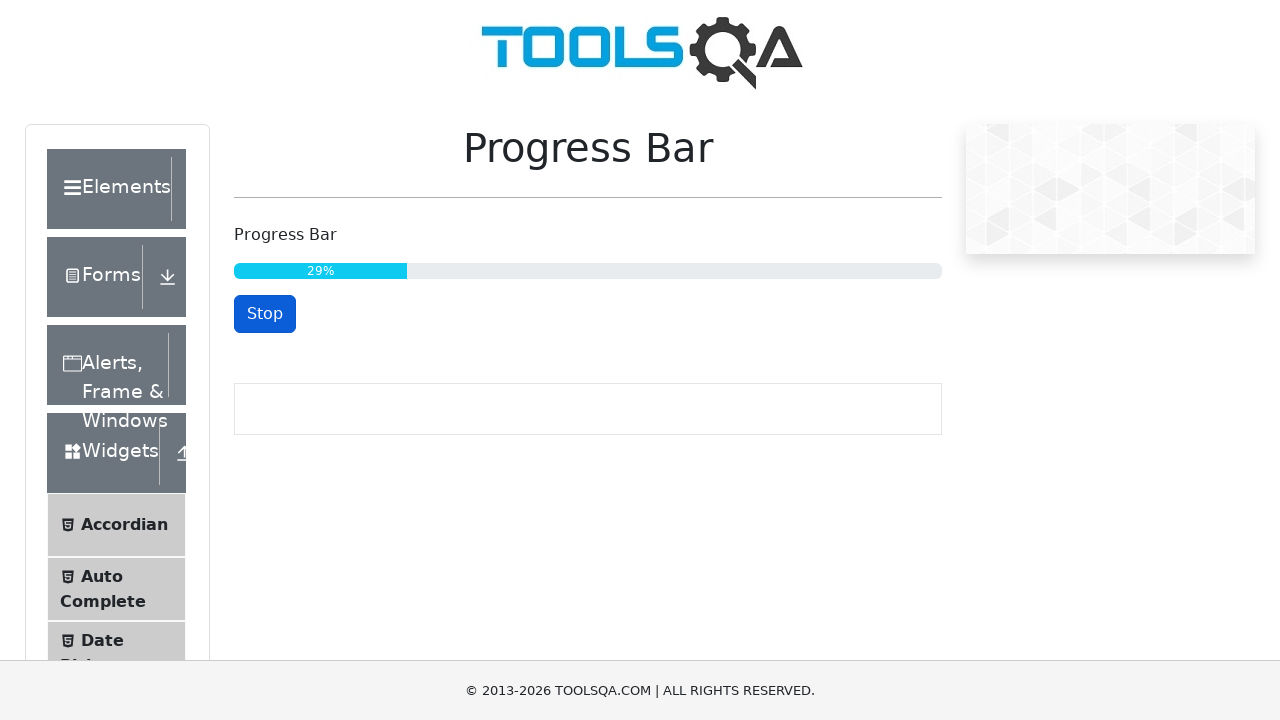

Waited 500ms before next progress check
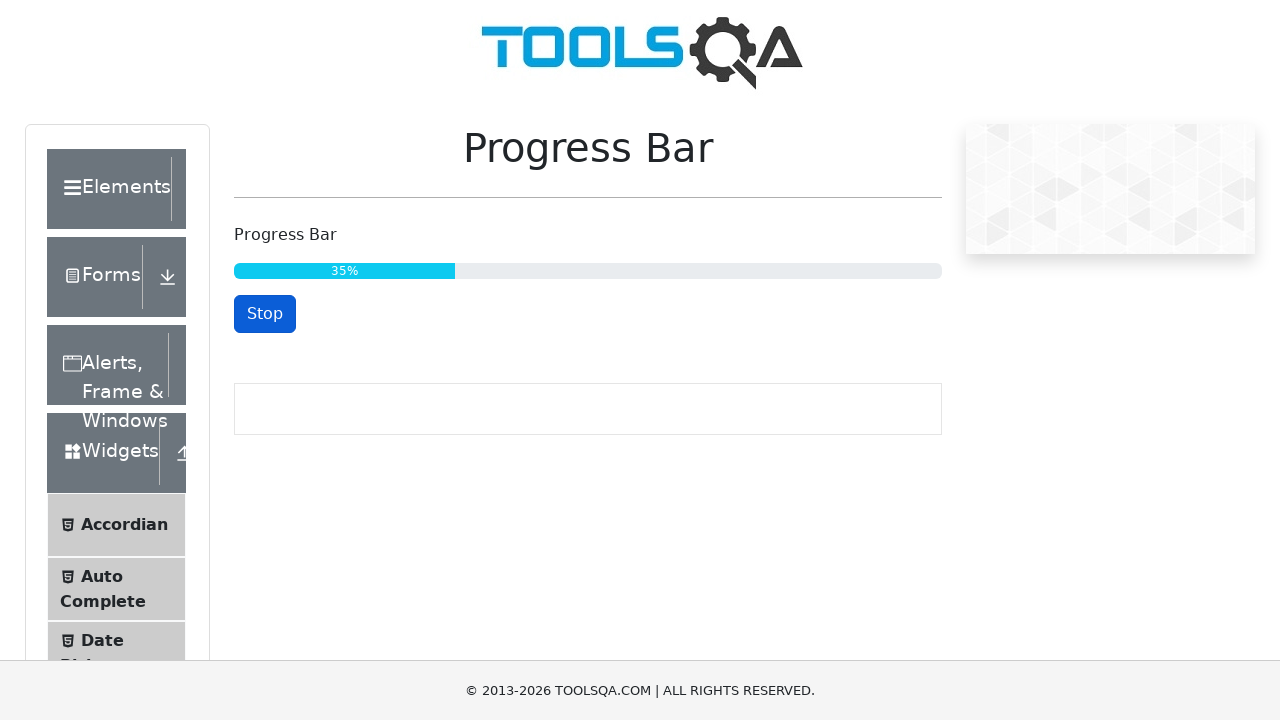

Checked progress bar value: 37%
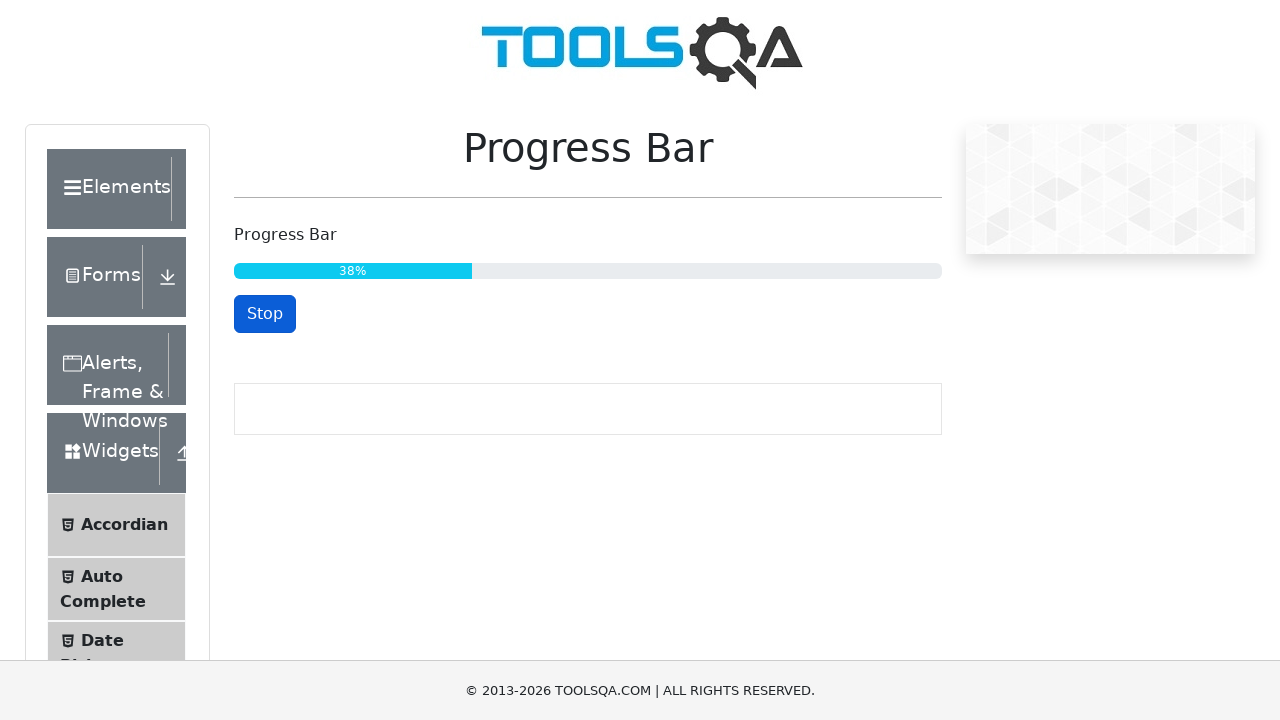

Waited 500ms before next progress check
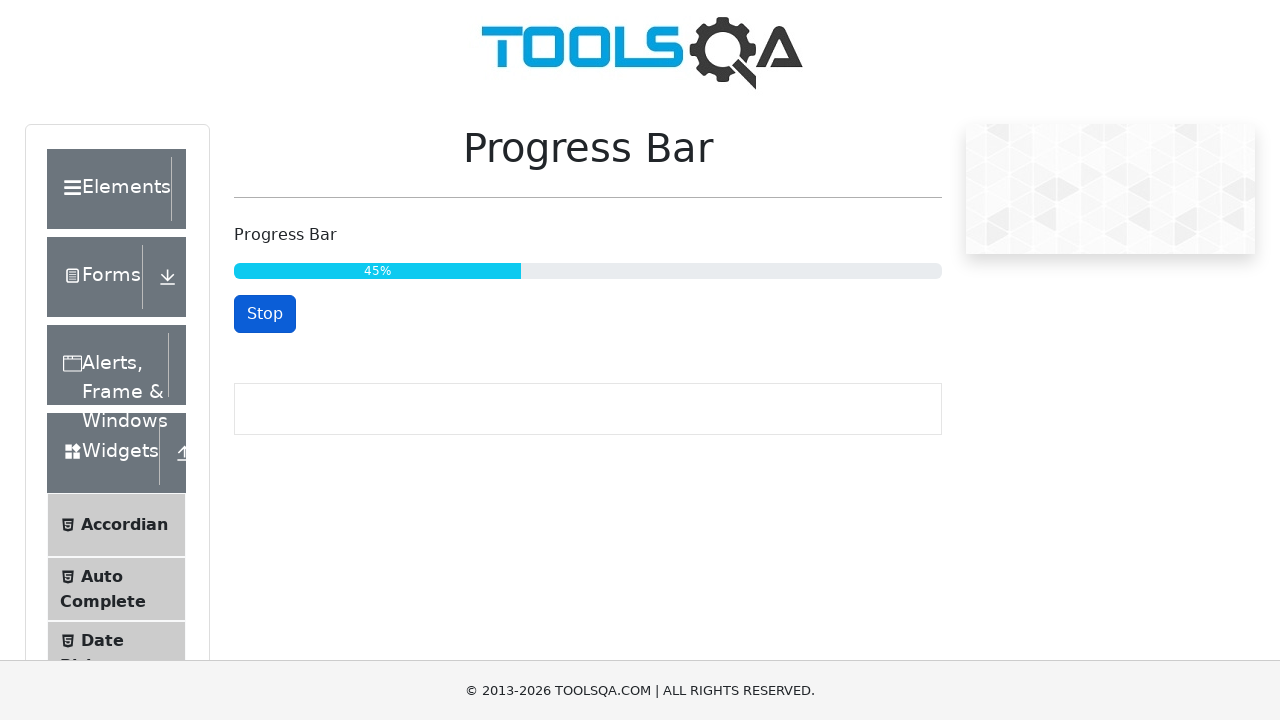

Checked progress bar value: 46%
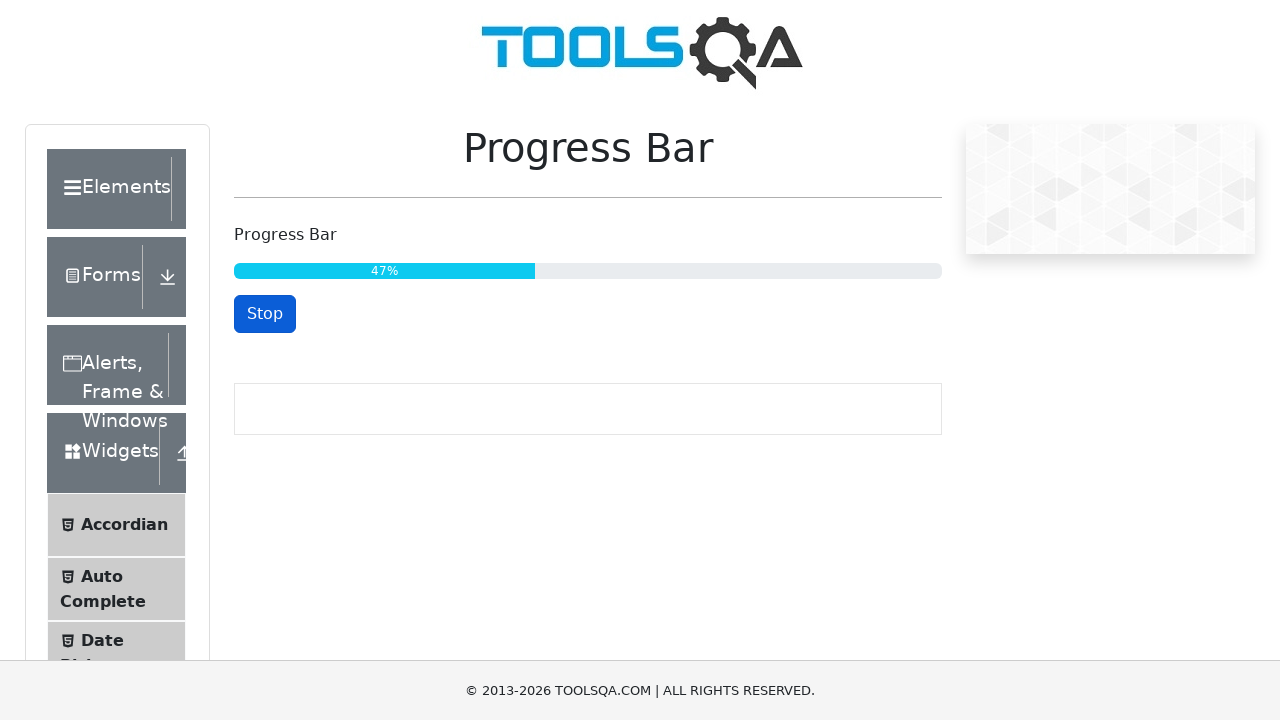

Waited 500ms before next progress check
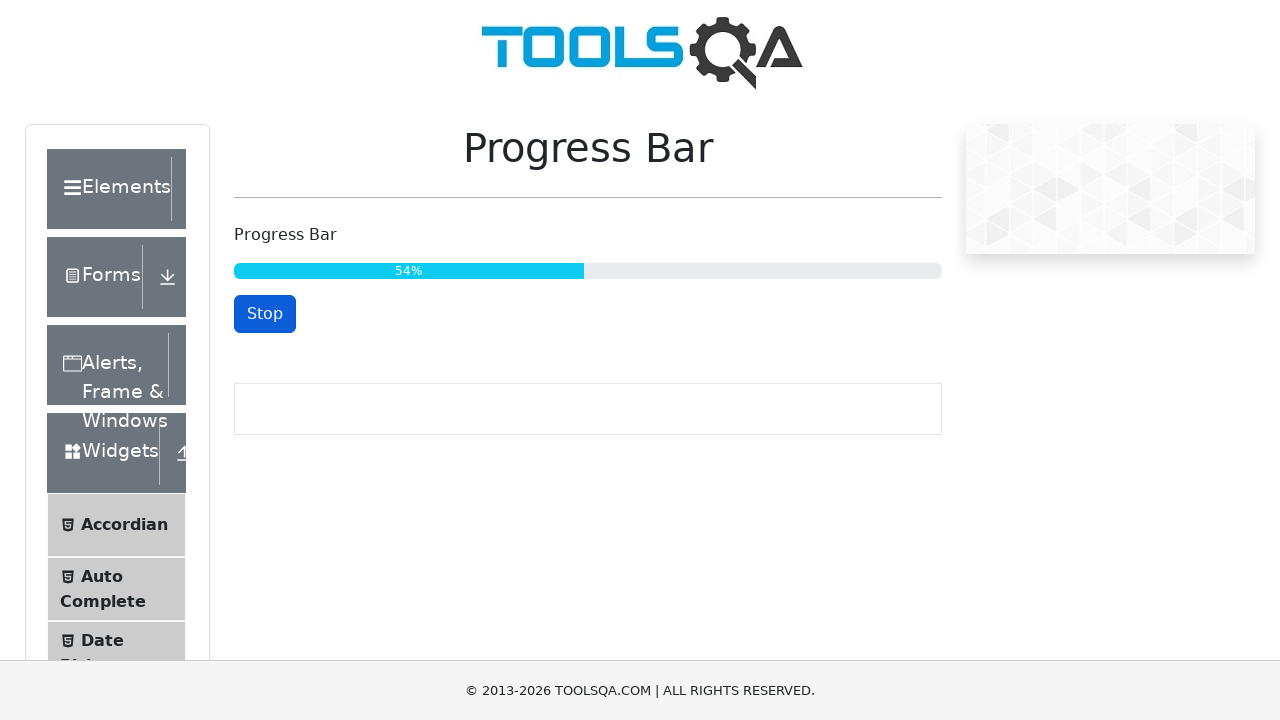

Checked progress bar value: 55%
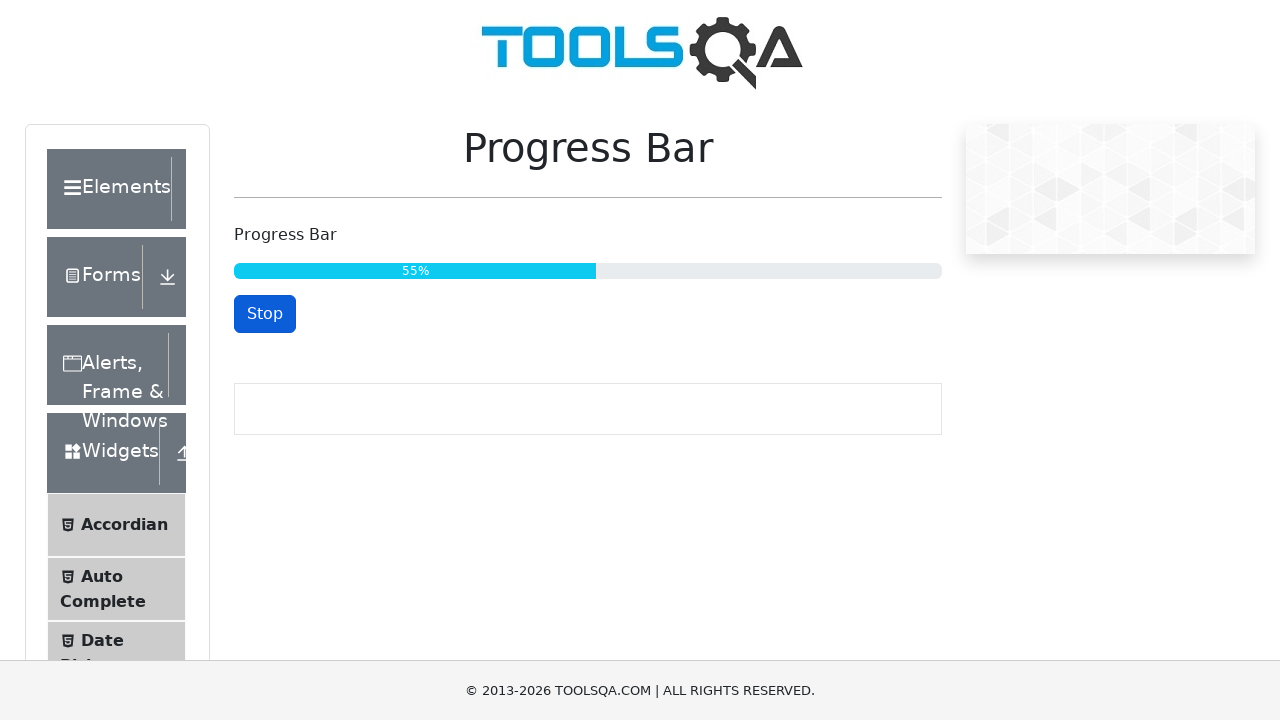

Waited 500ms before next progress check
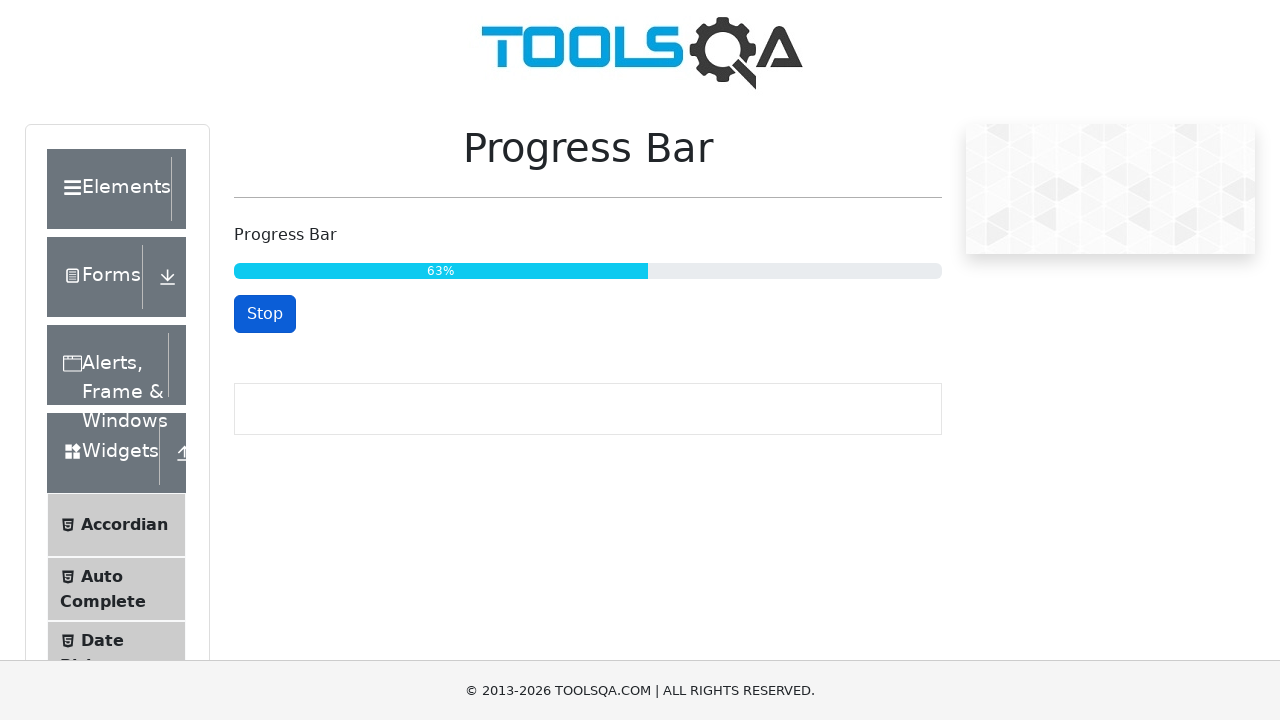

Checked progress bar value: 64%
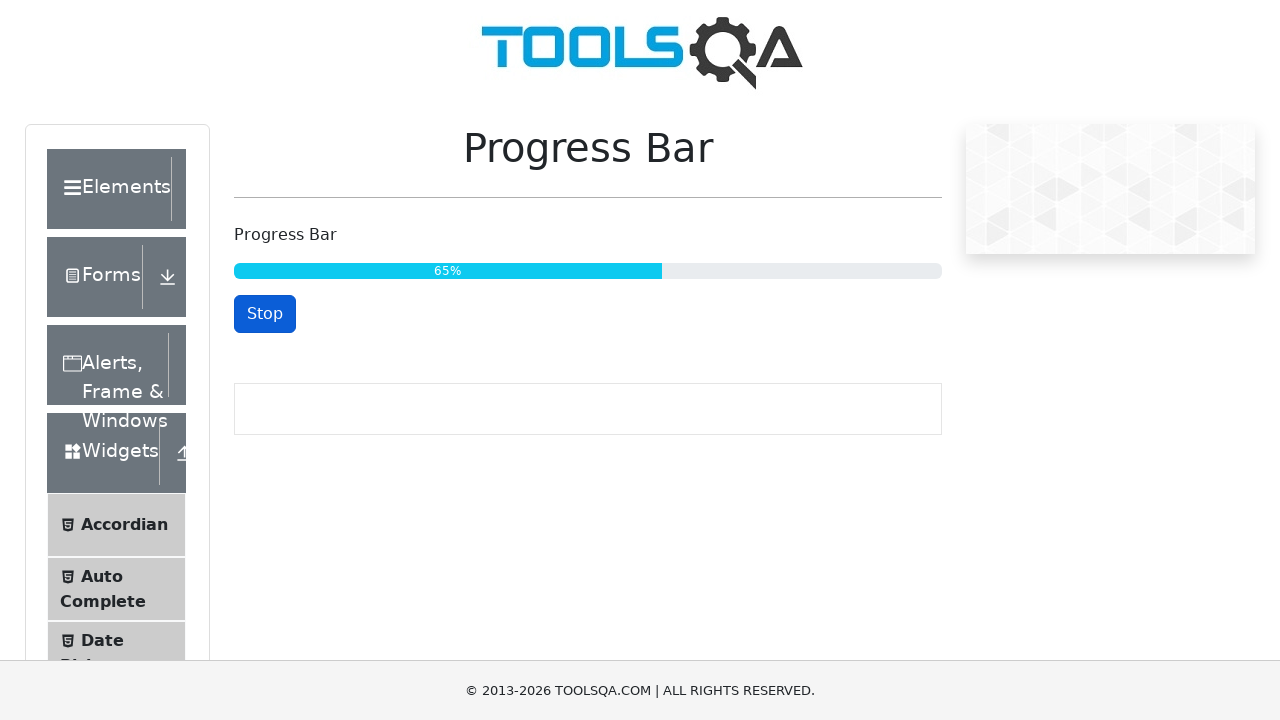

Waited 500ms before next progress check
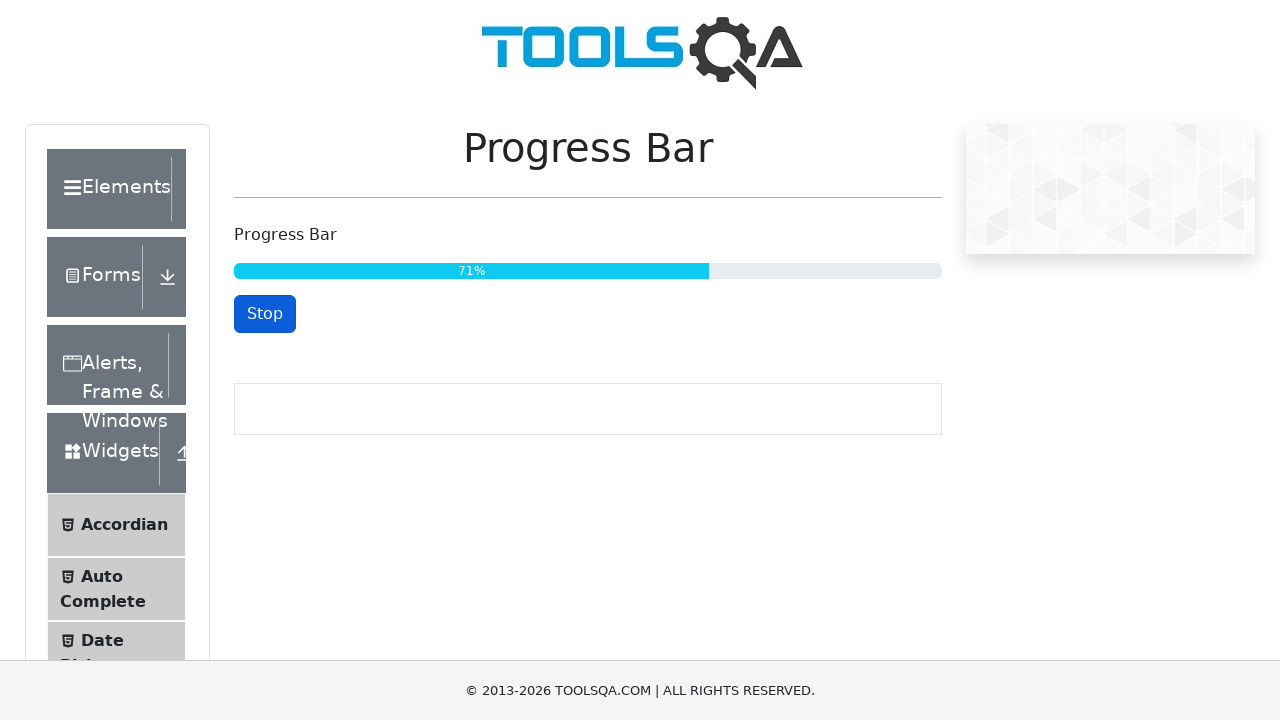

Checked progress bar value: 73%
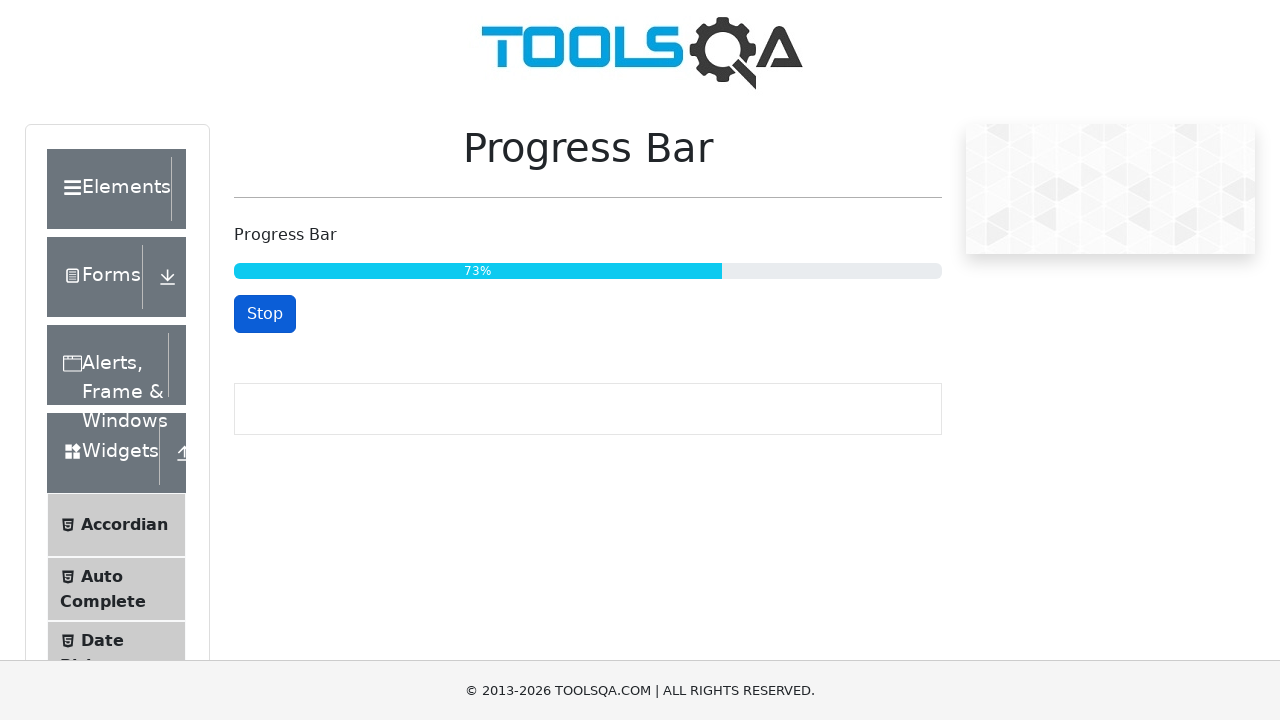

Clicked stop button after progress reached 70% at (265, 314) on button#startStopButton
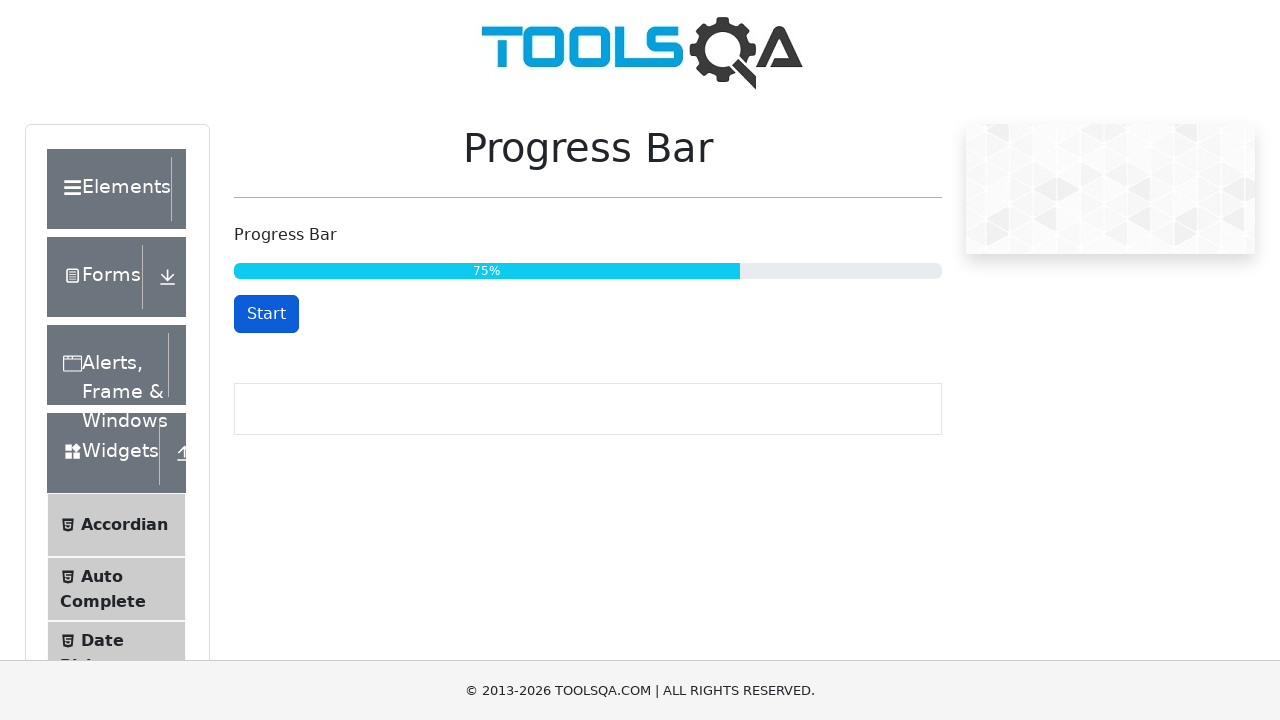

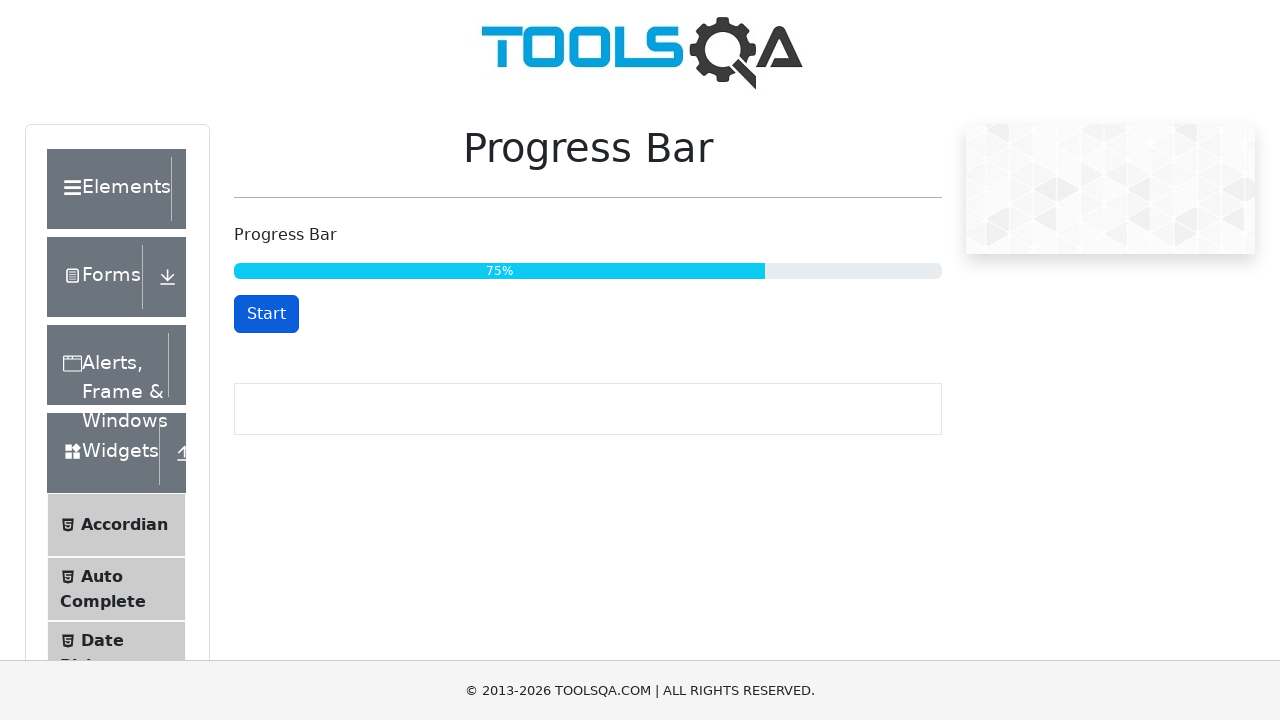